Solves a mathematical problem by reading a value from the page, calculating a result using a logarithmic formula, and submitting the answer along with checkbox and radio button selections

Starting URL: http://suninjuly.github.io/execute_script.html

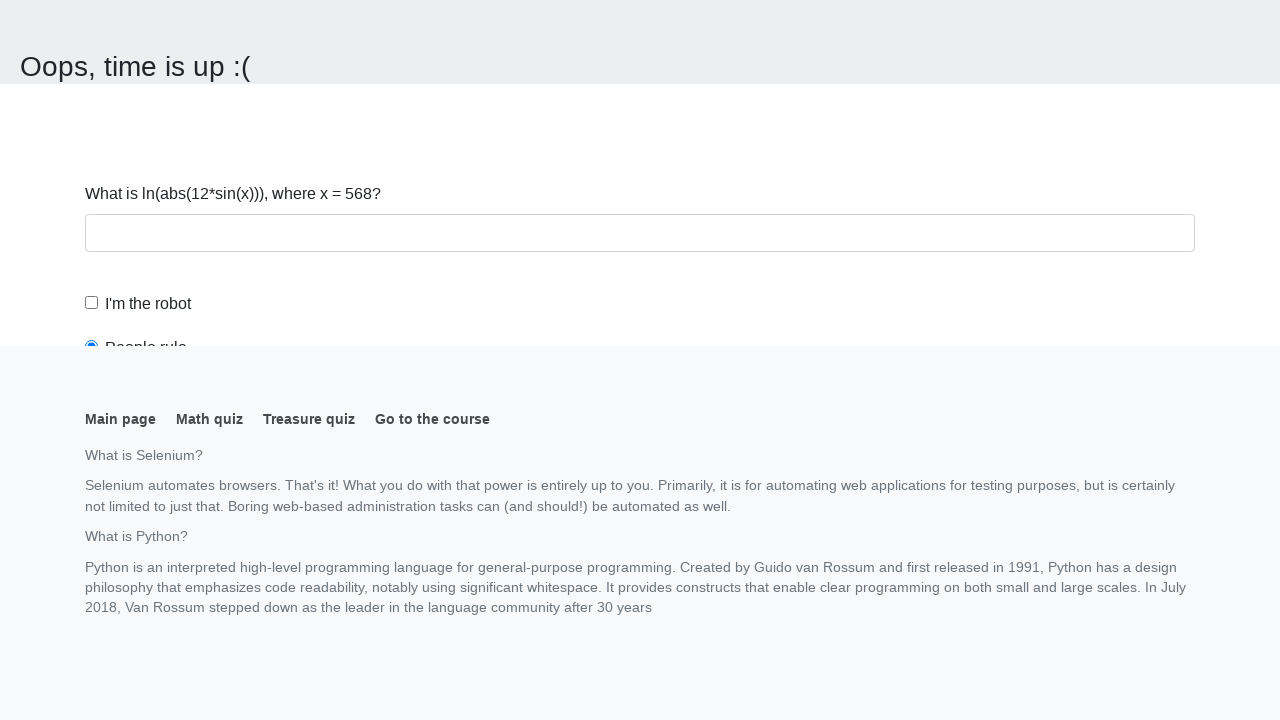

Waited for #input_value element to be visible
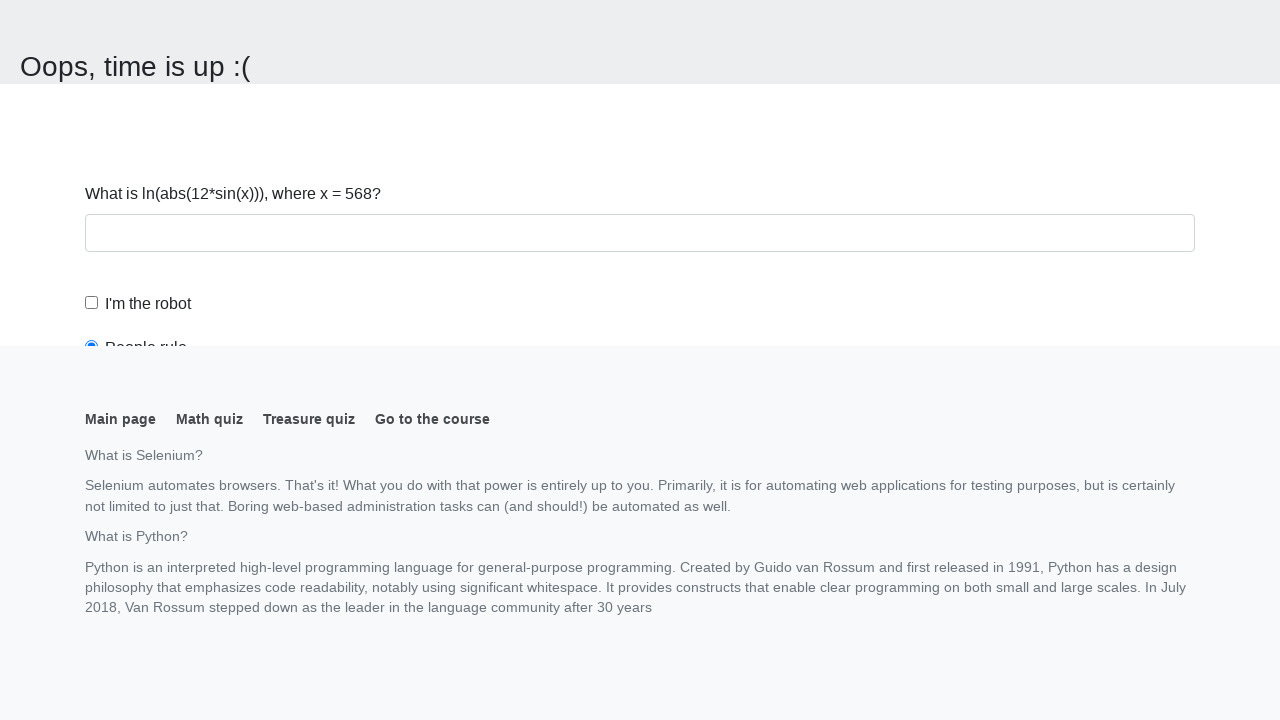

Retrieved x value from page: 568
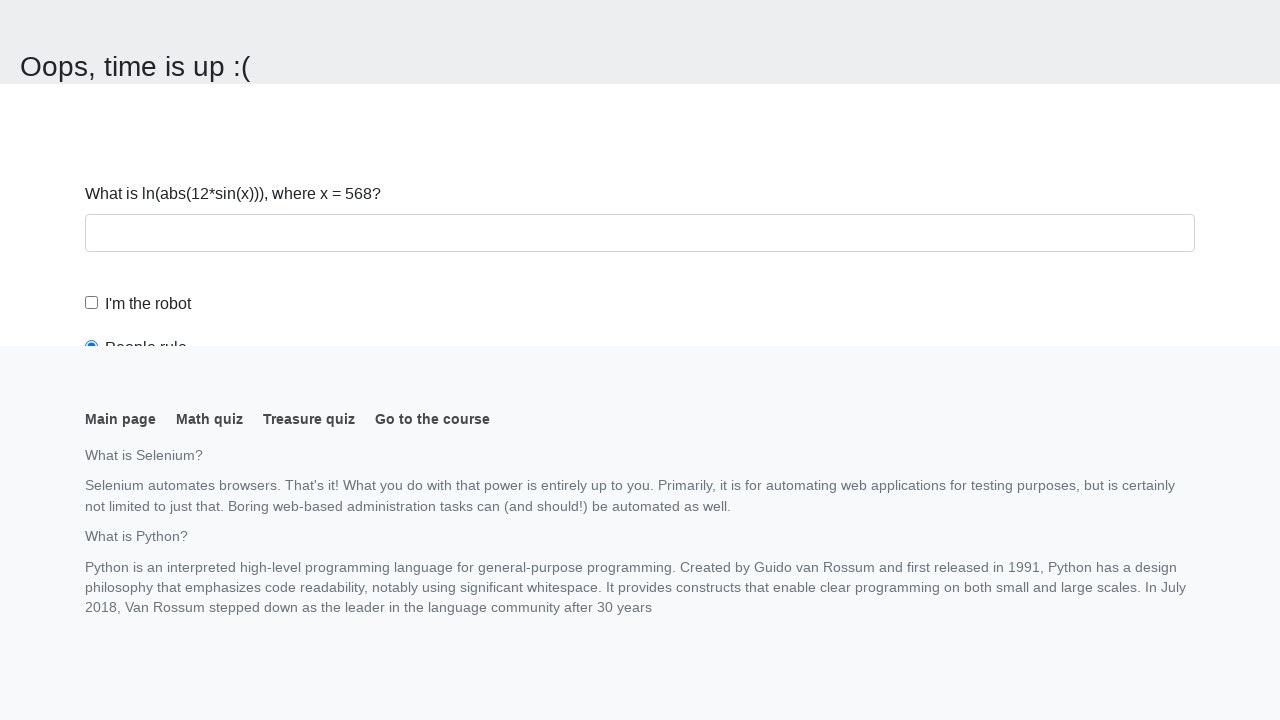

Calculated y using logarithmic formula: 1.9534466472113239
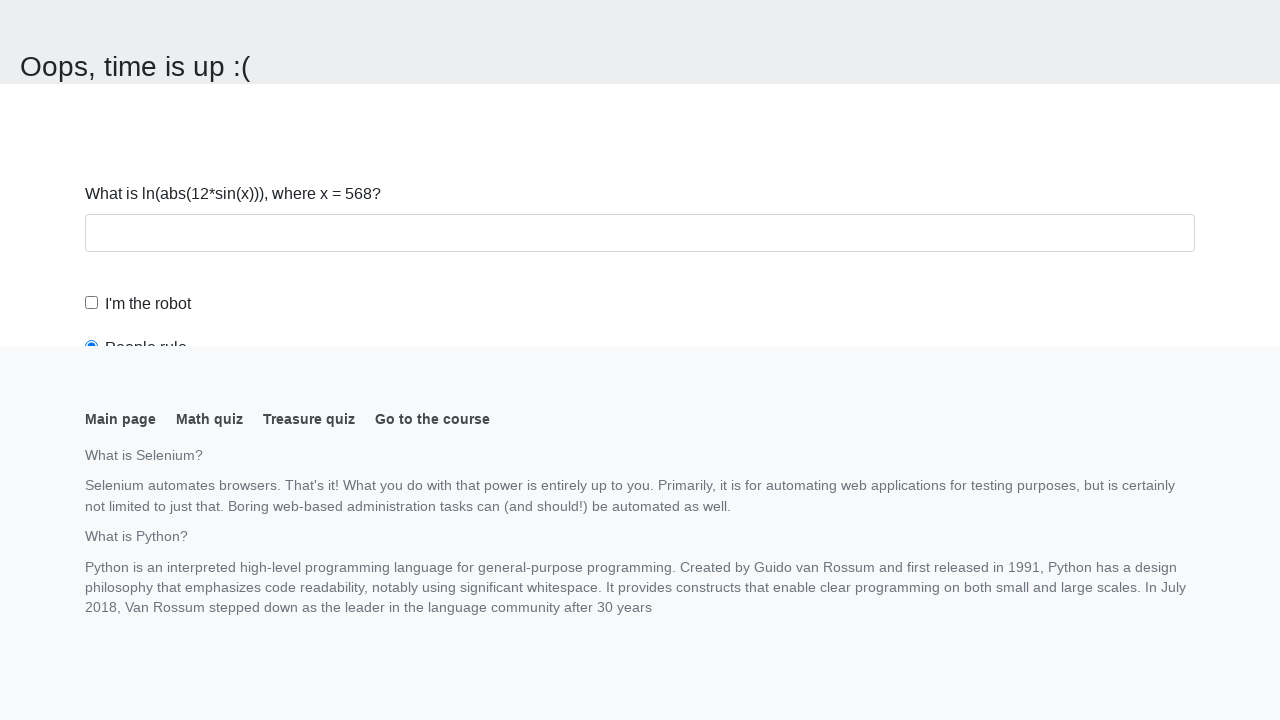

Filled answer field with calculated value: 1.9534466472113239 on #answer
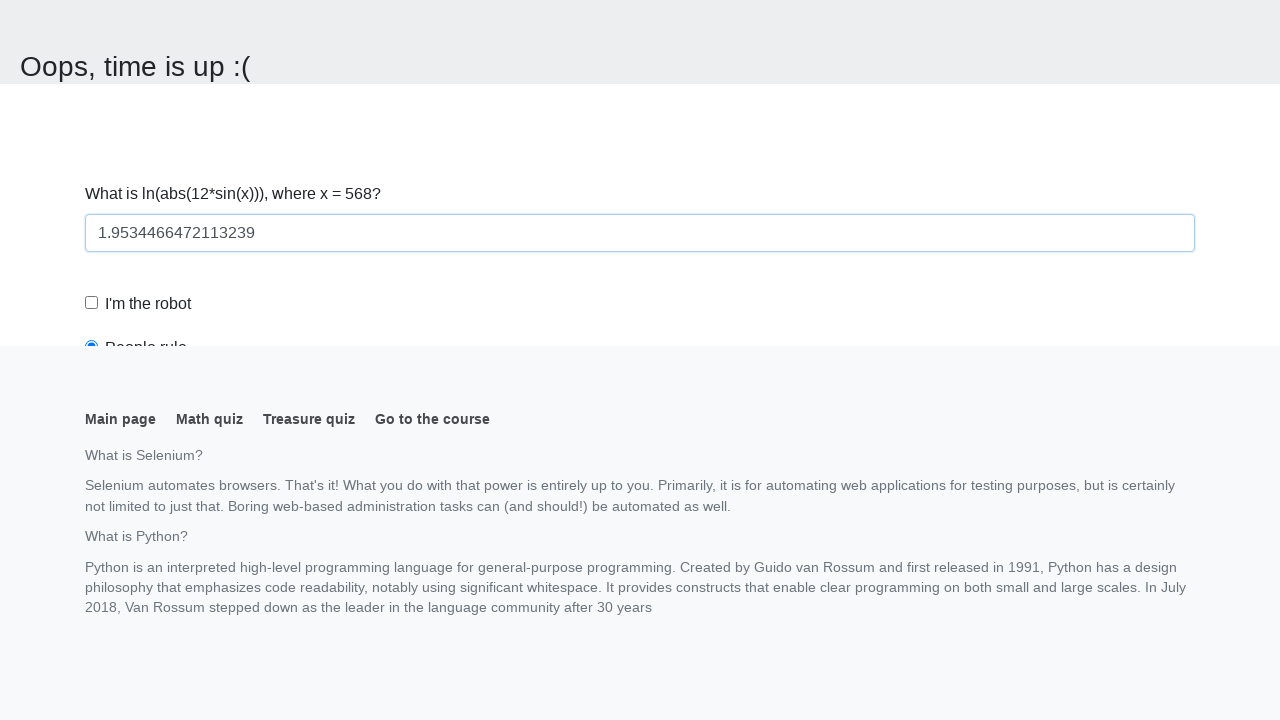

Clicked #robotCheckbox at (92, 303) on #robotCheckbox
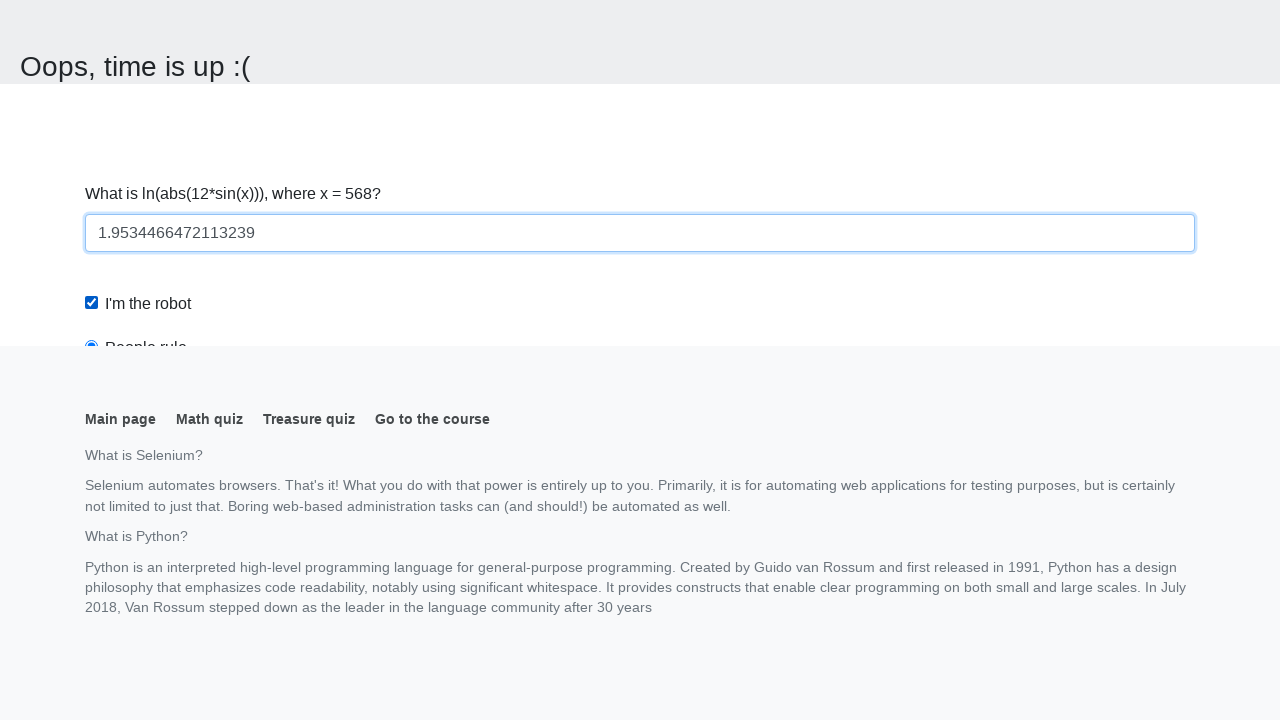

Clicked #robotsRule radio button using JavaScript
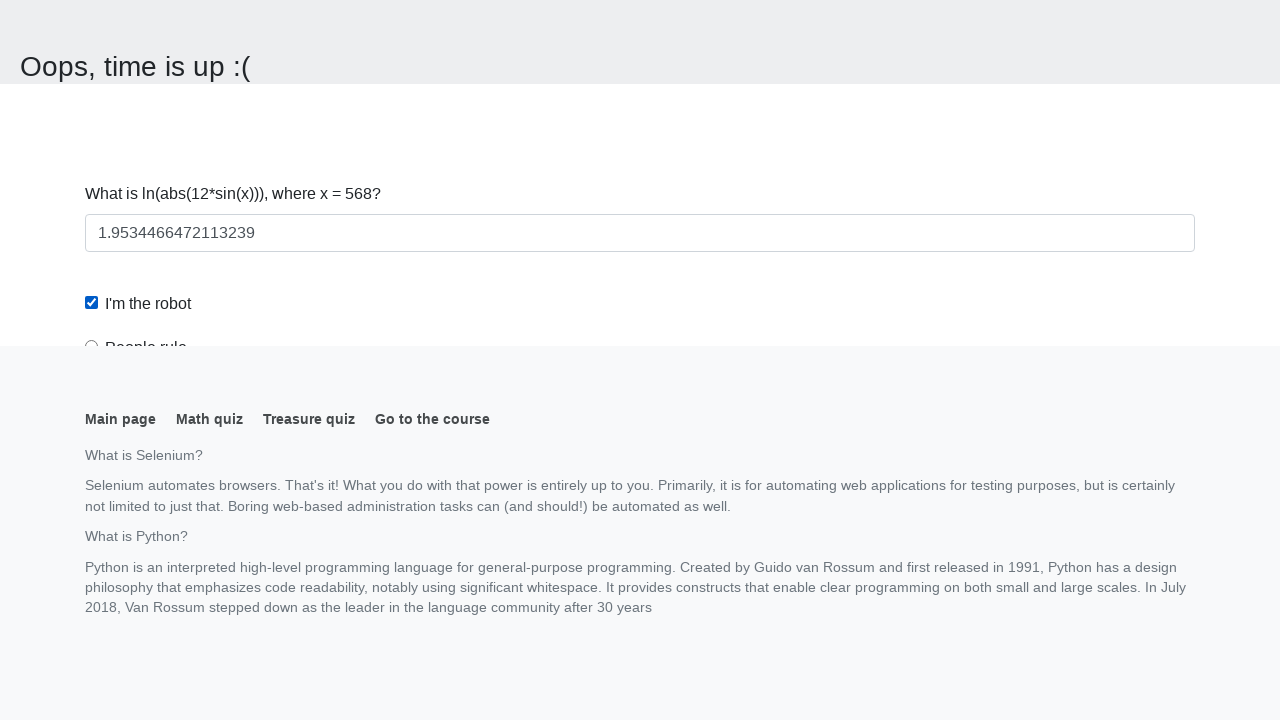

Clicked submit button using JavaScript
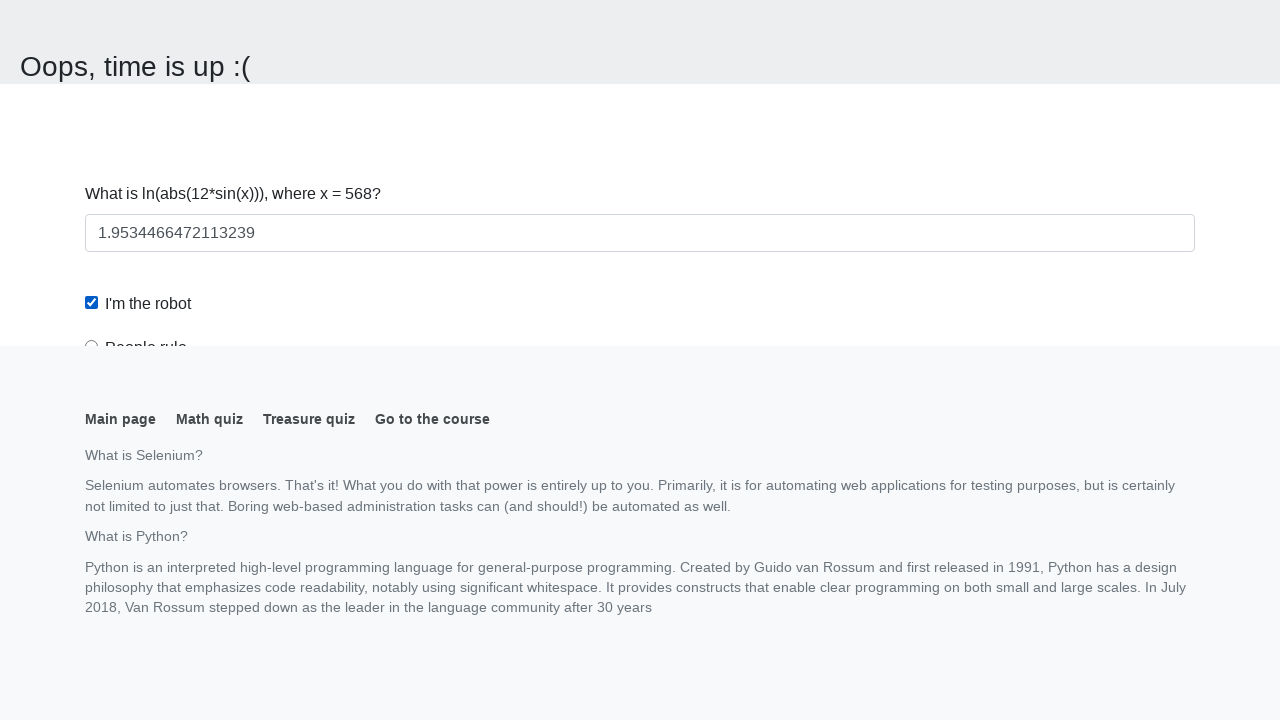

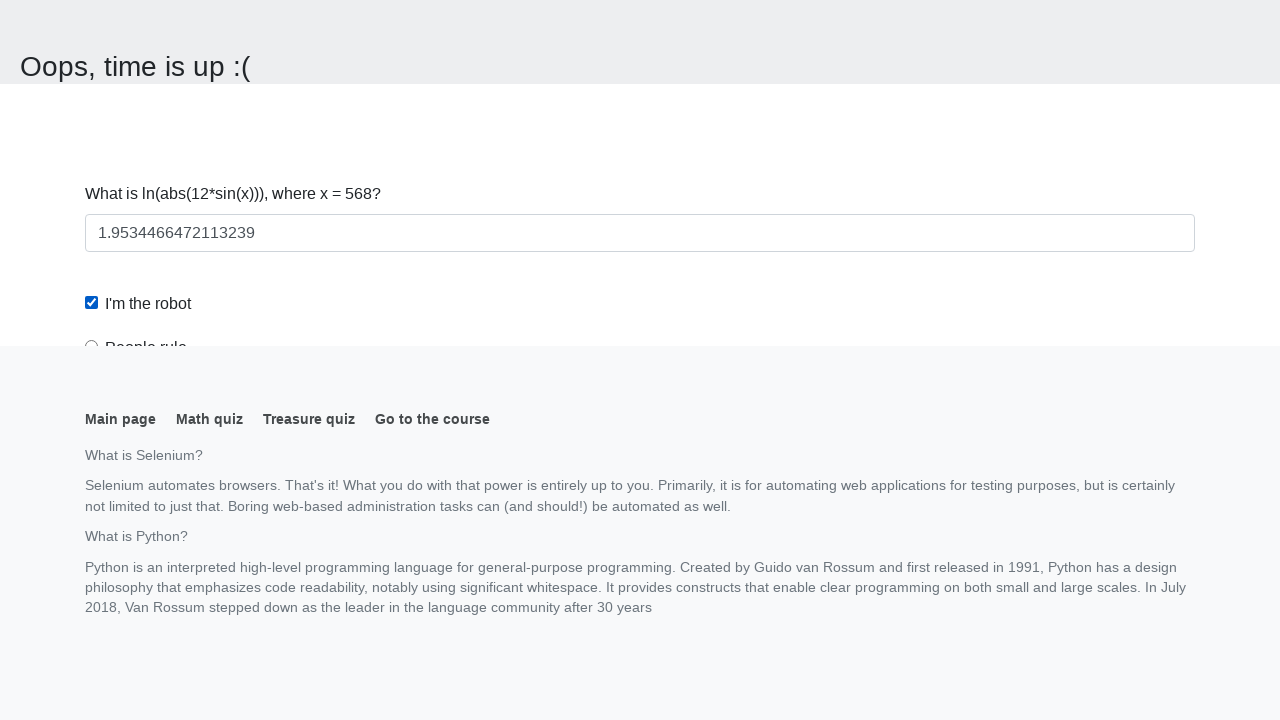